Tests dynamic controls by removing/adding checkbox and enabling/disabling input field

Starting URL: http://the-internet.herokuapp.com/

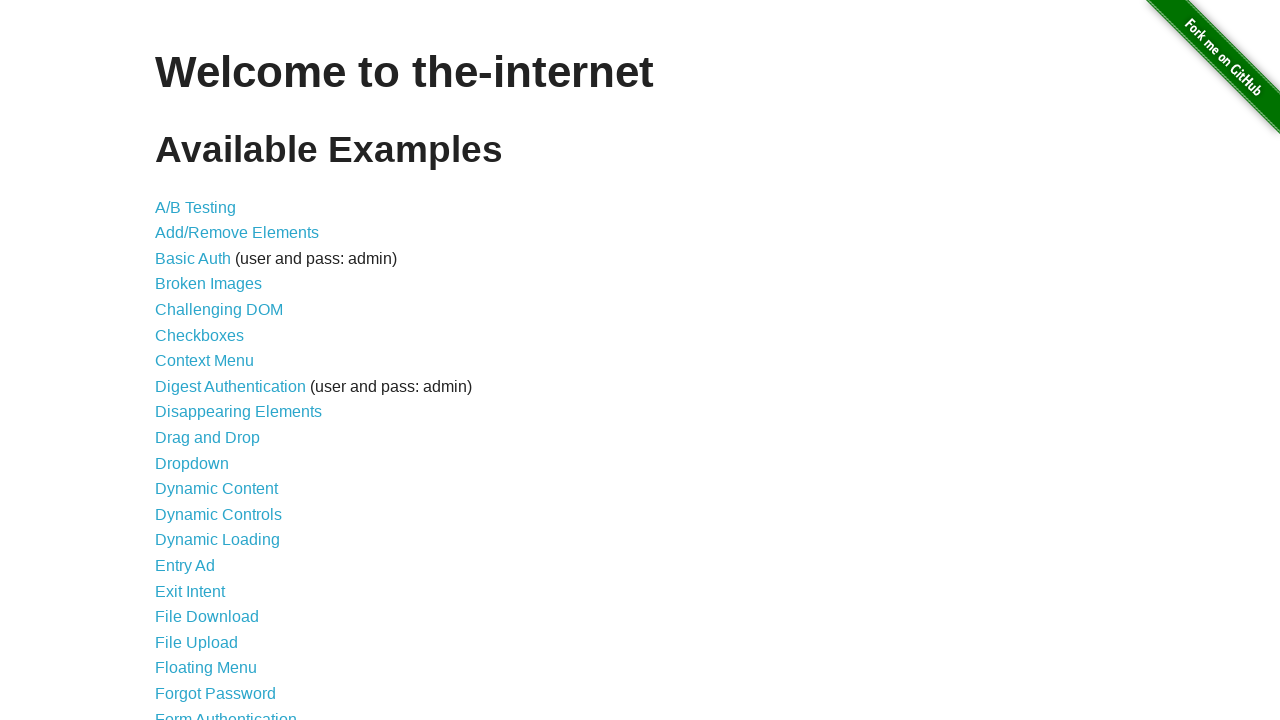

Clicked on Dynamic Controls link at (218, 514) on a[href='/dynamic_controls']
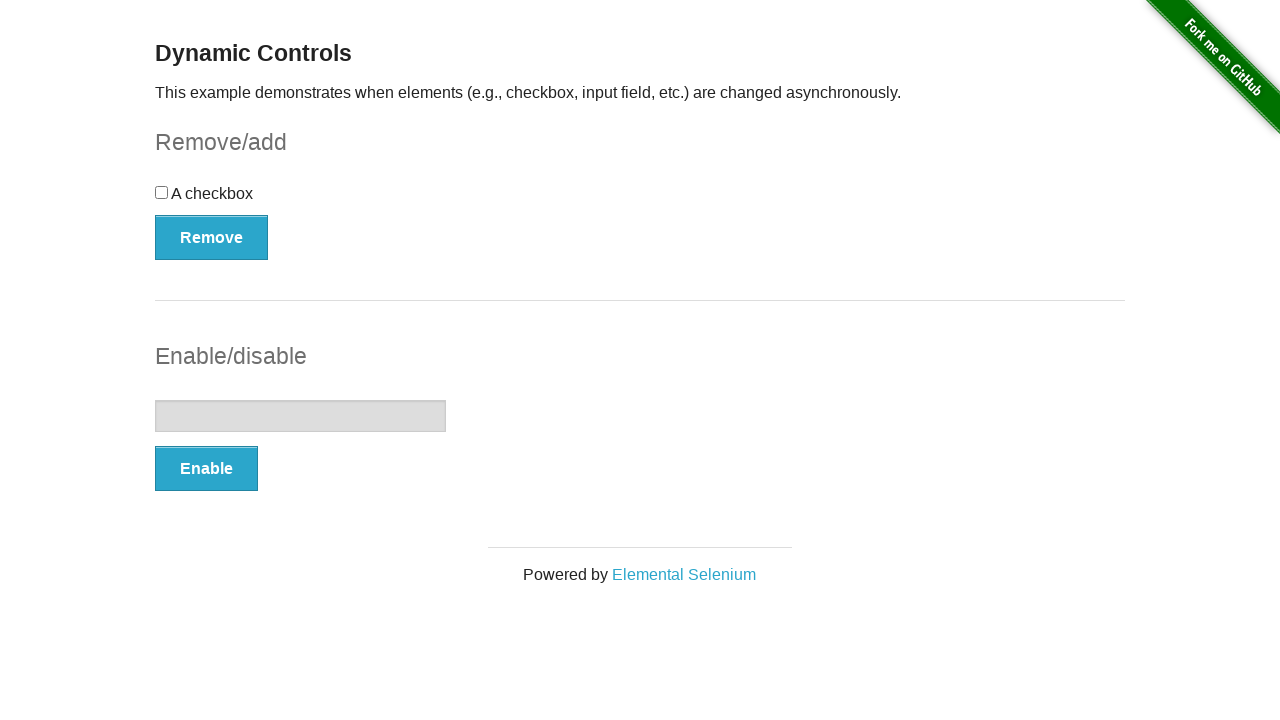

Clicked Remove button for checkbox at (212, 237) on #checkbox-example > button
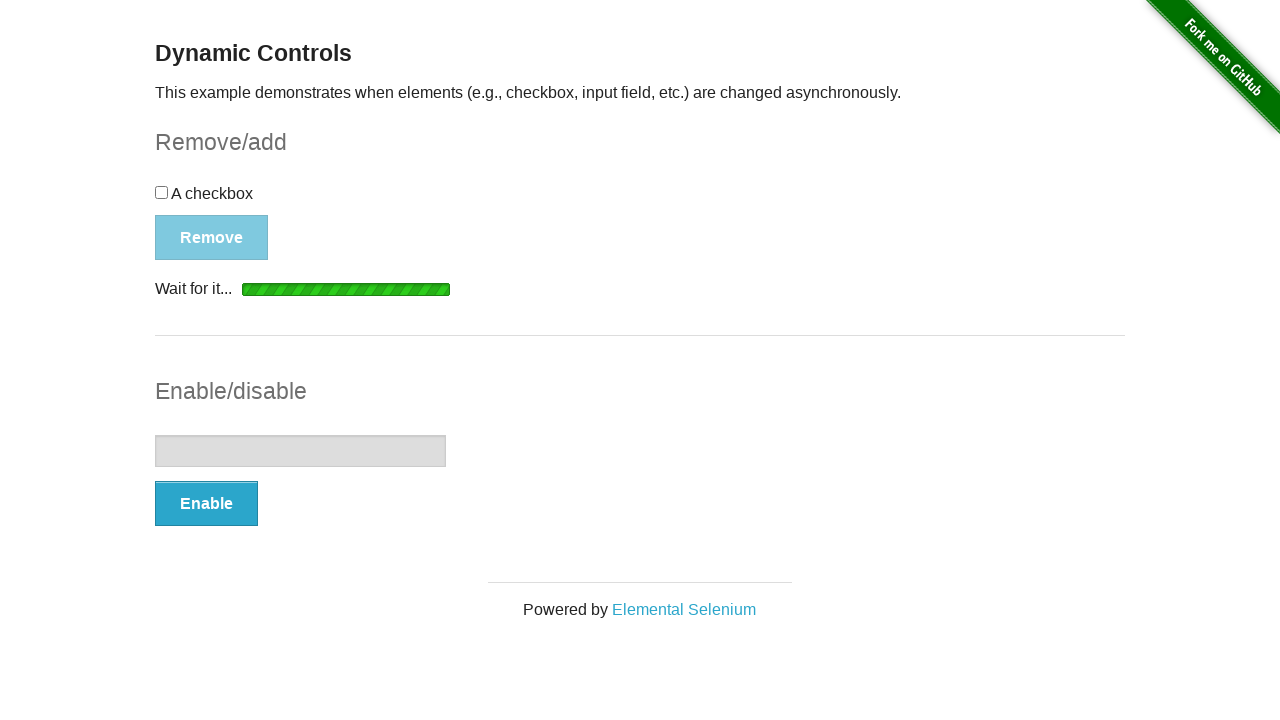

Waited for 'It's gone!' message to appear
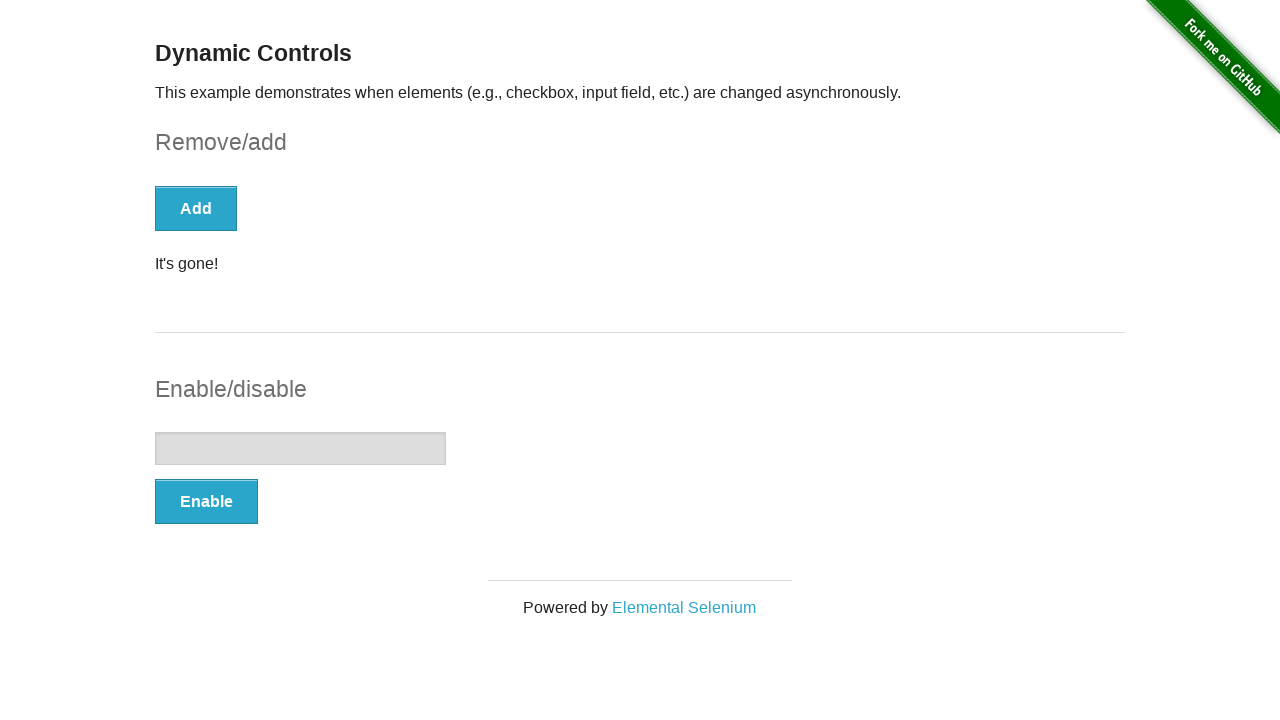

Verified that message displays 'It's gone!'
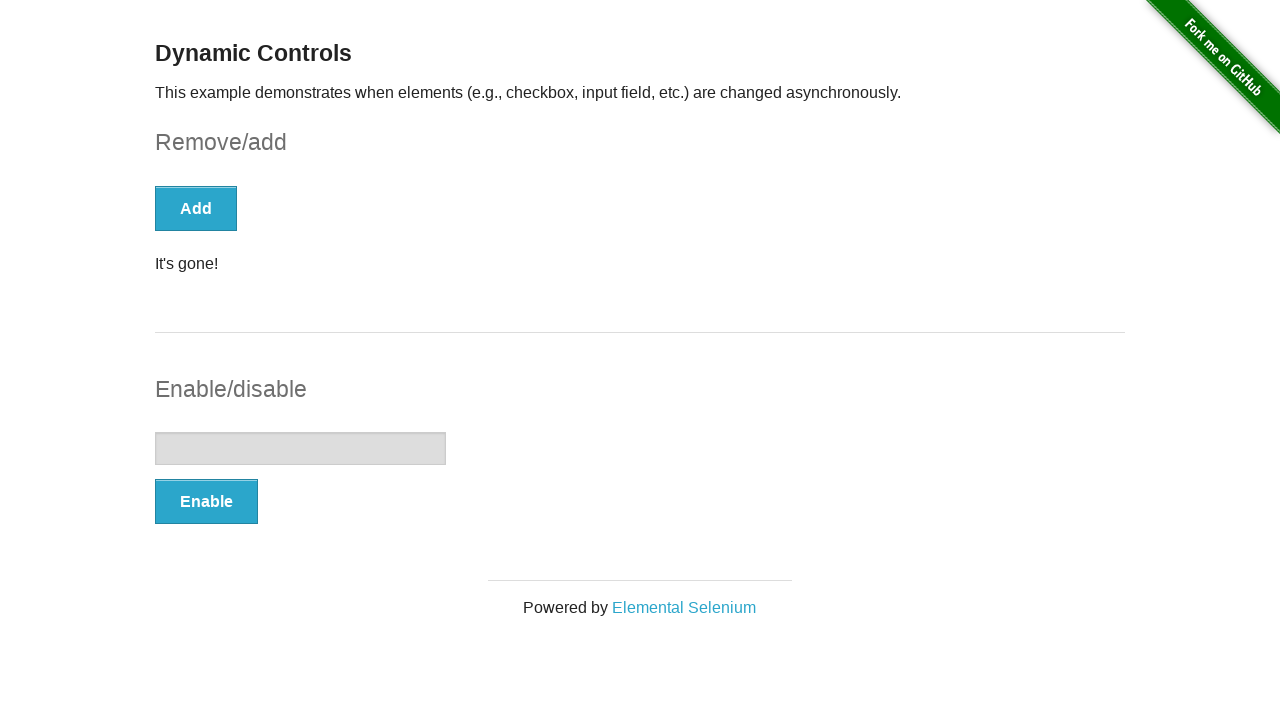

Clicked Add button to restore checkbox at (196, 208) on #checkbox-example > button
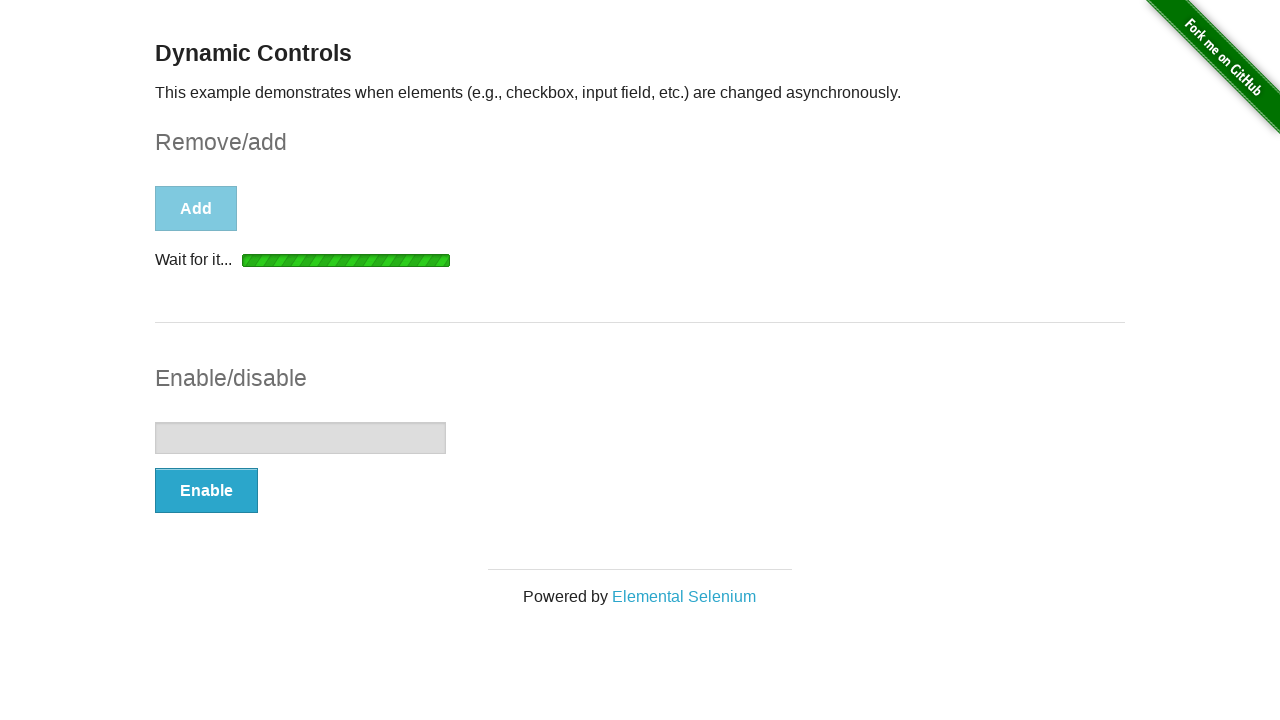

Verified checkbox reappeared
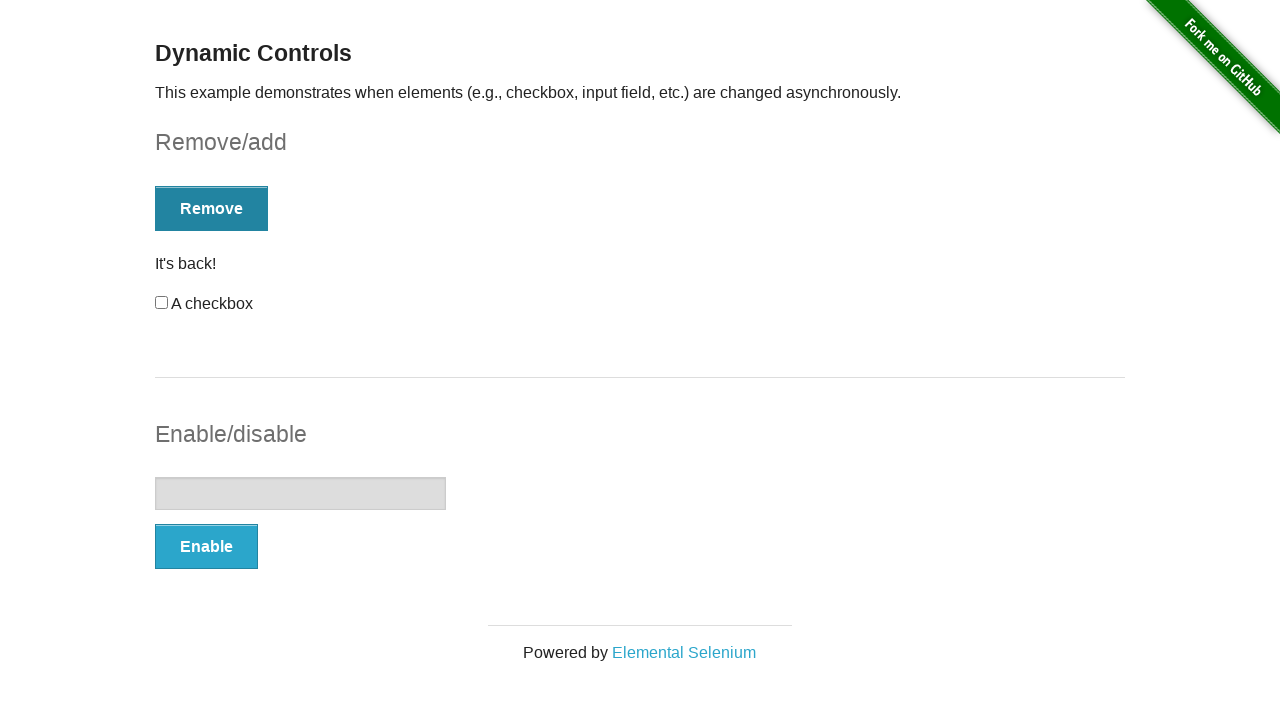

Clicked Enable button for input field at (206, 546) on #input-example > button
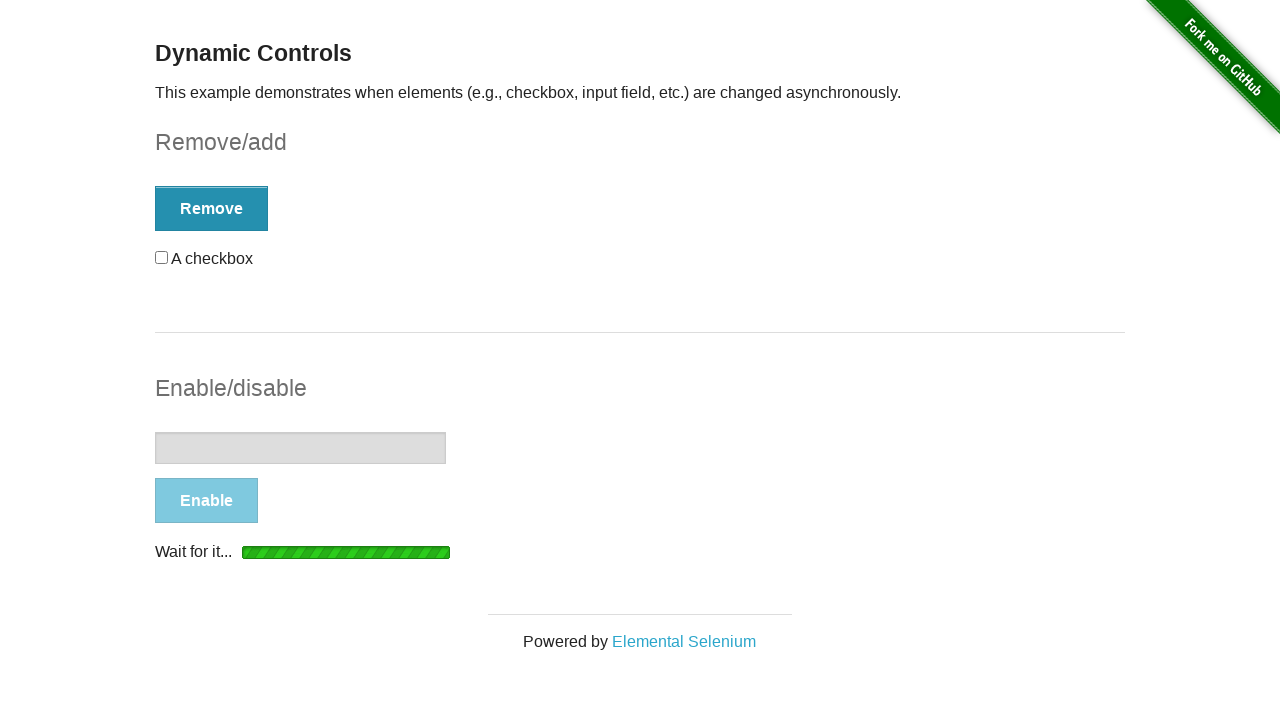

Verified input field is now enabled
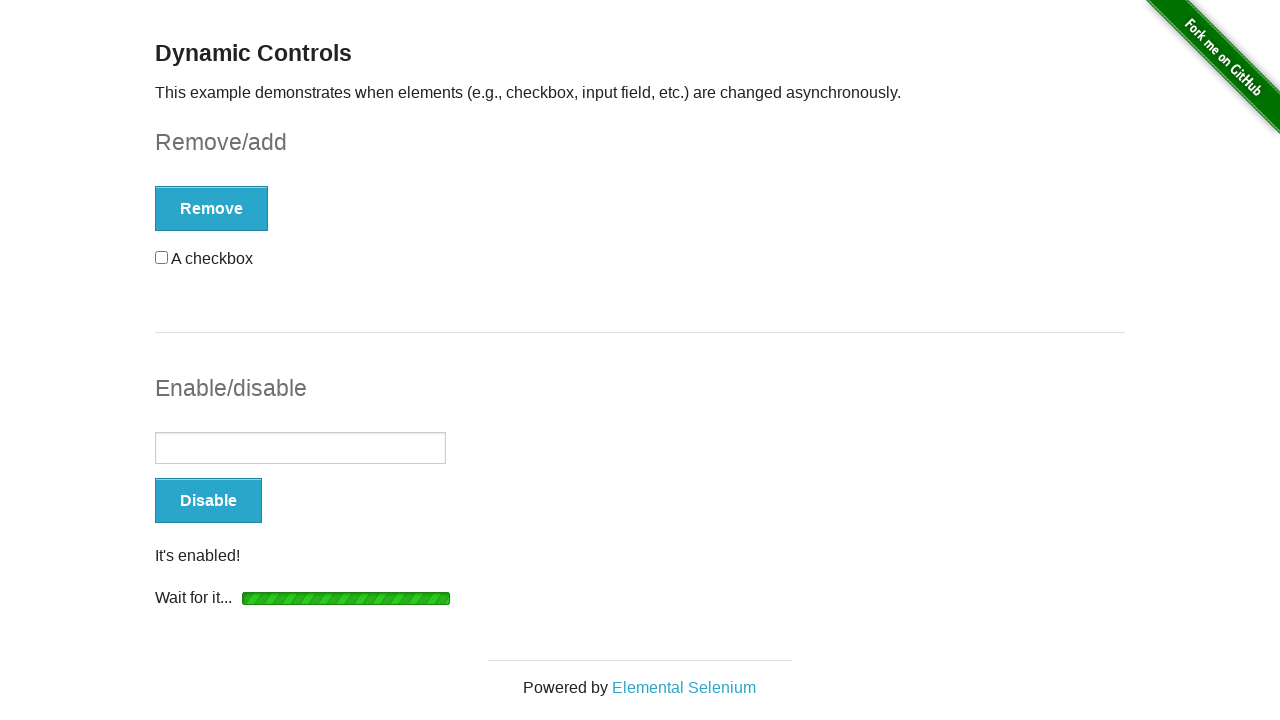

Filled input field with 'This is a test message' on #input-example > input[type=text]
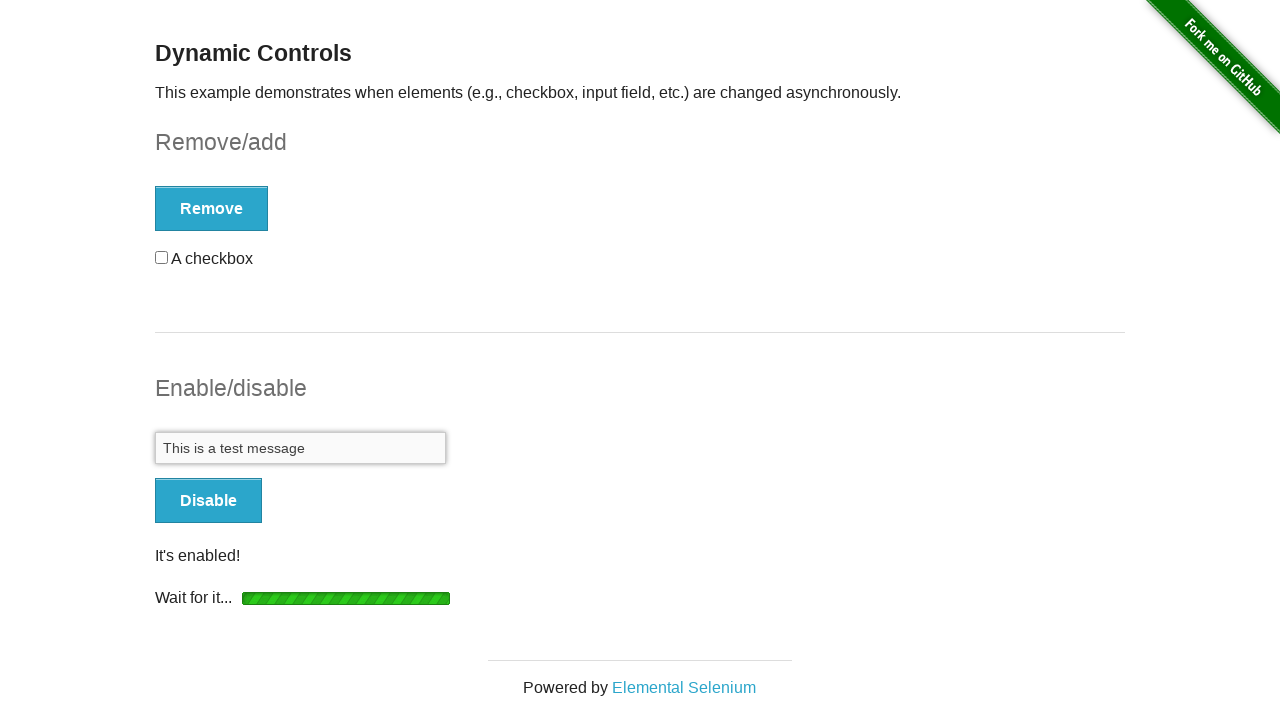

Clicked Disable button to disable input field at (208, 501) on #input-example > button
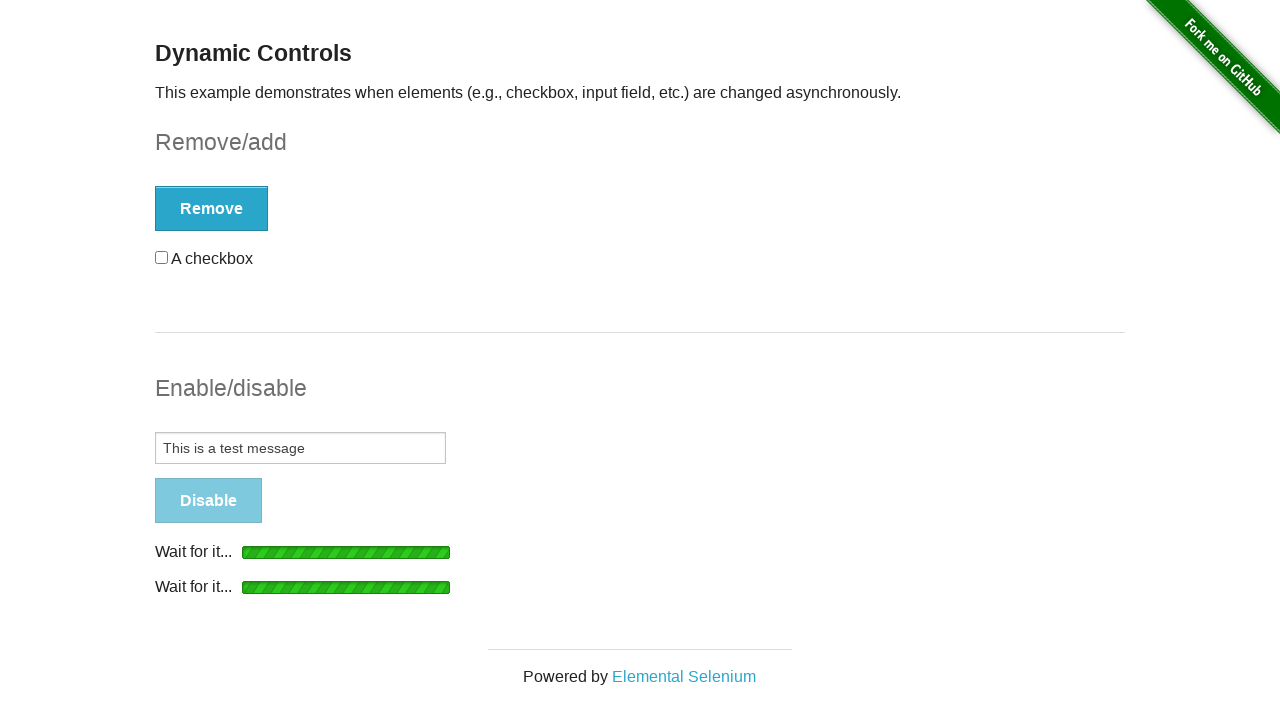

Navigated back to previous page
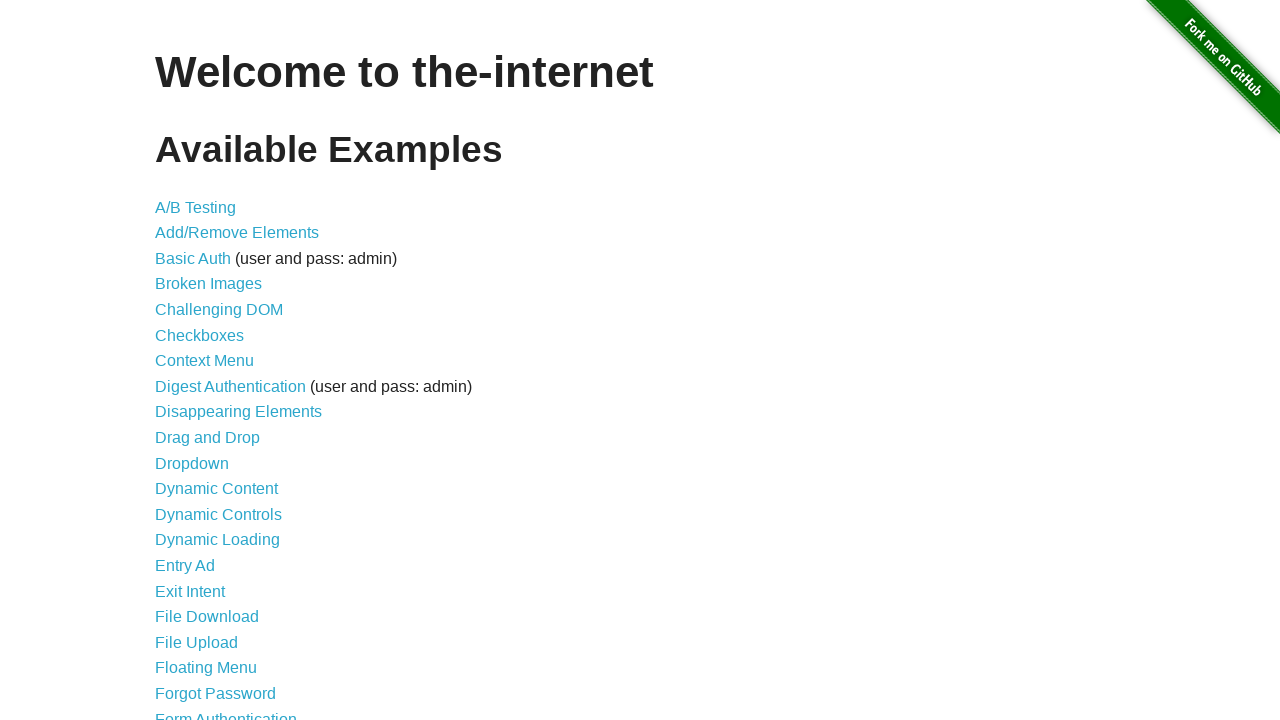

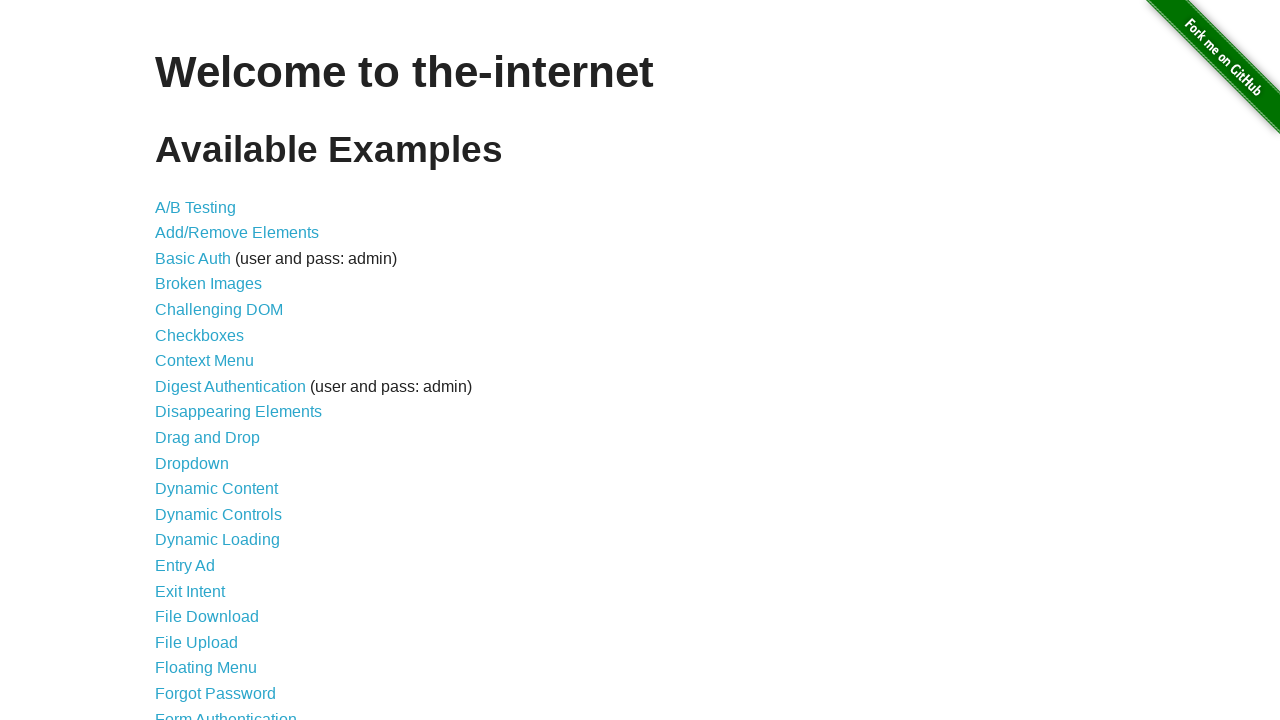